Tests file download functionality by navigating to a file download page and clicking the download link to initiate a file download.

Starting URL: https://demo.automationtesting.in/FileDownload.html

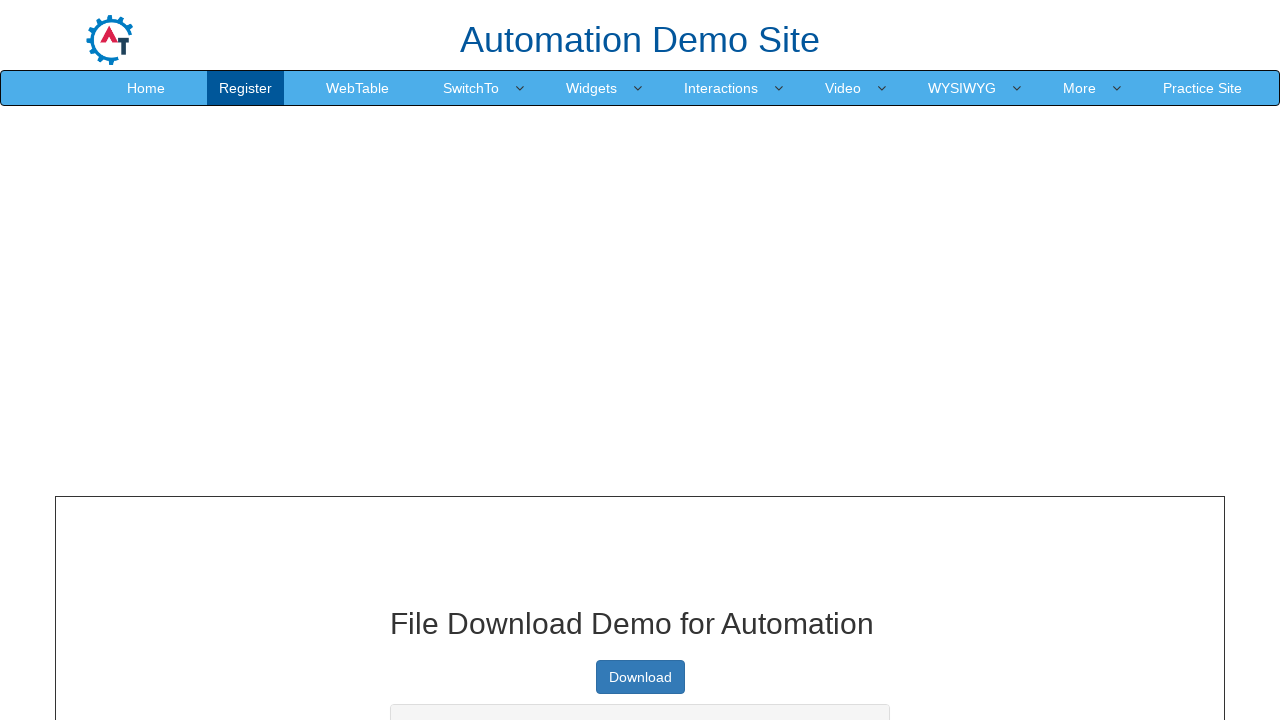

Clicked the first Download link to initiate file download at (640, 677) on (//a[text()='Download'])[1]
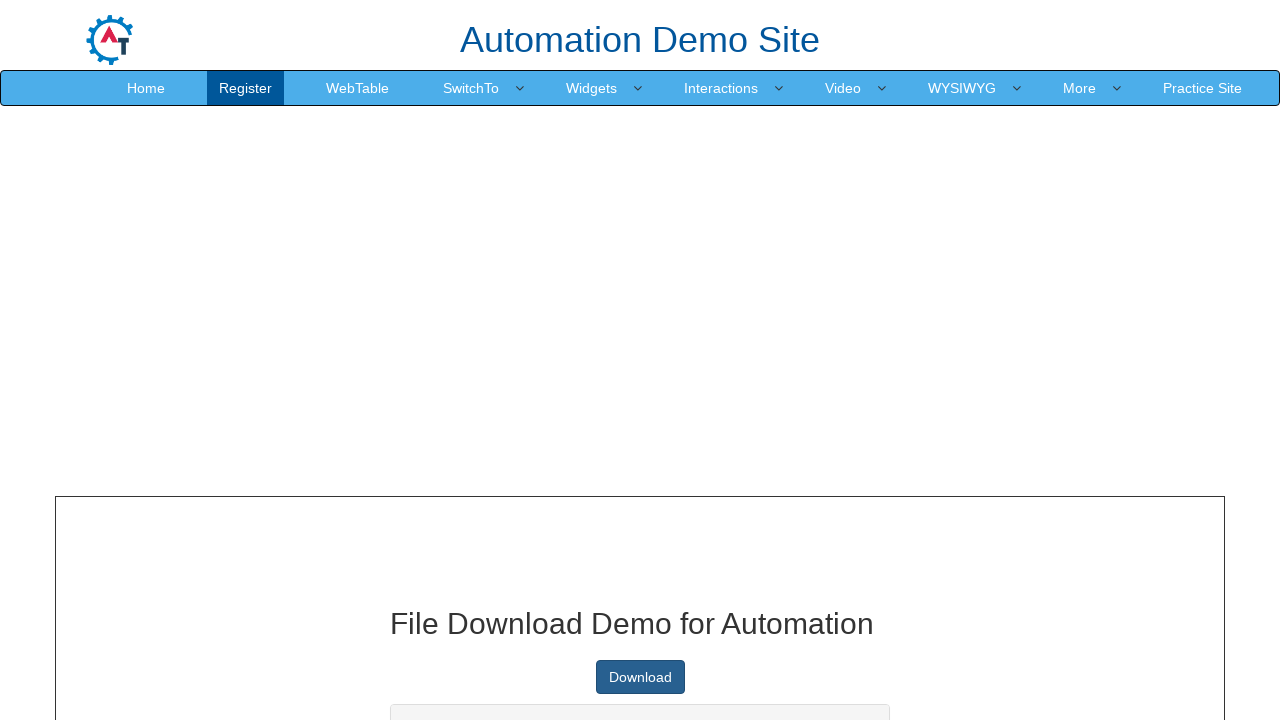

Waited for download to start
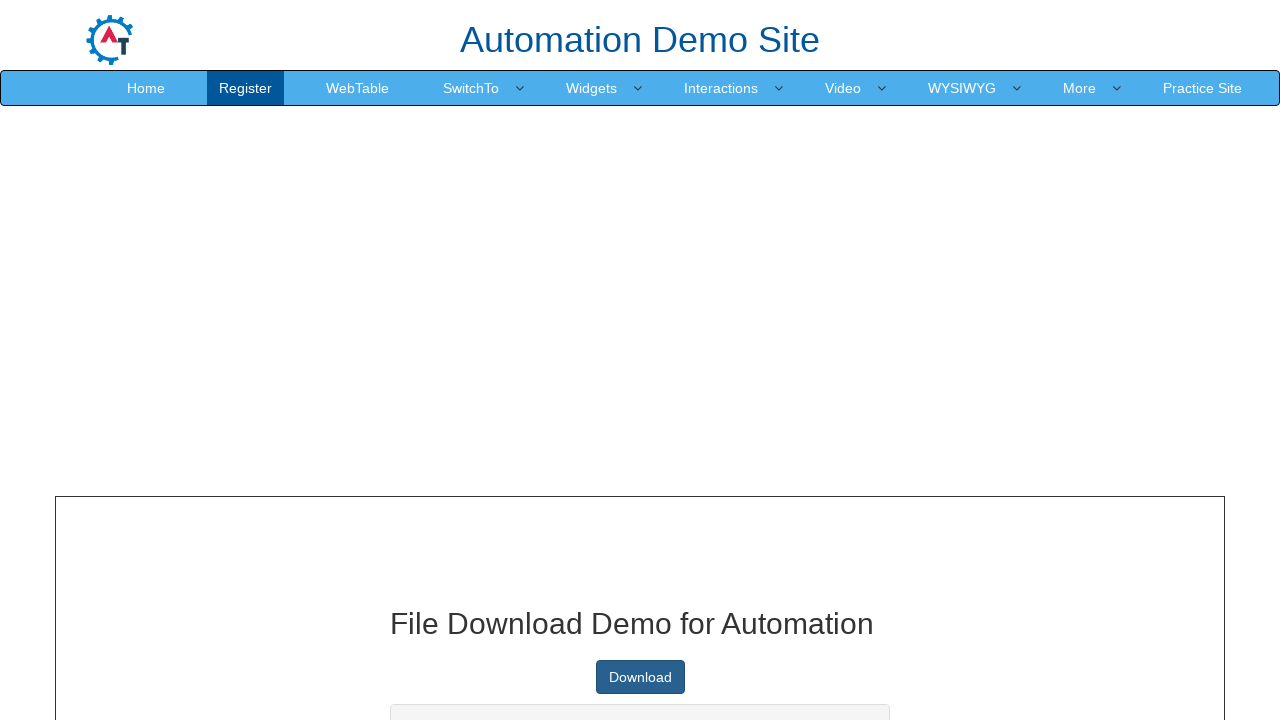

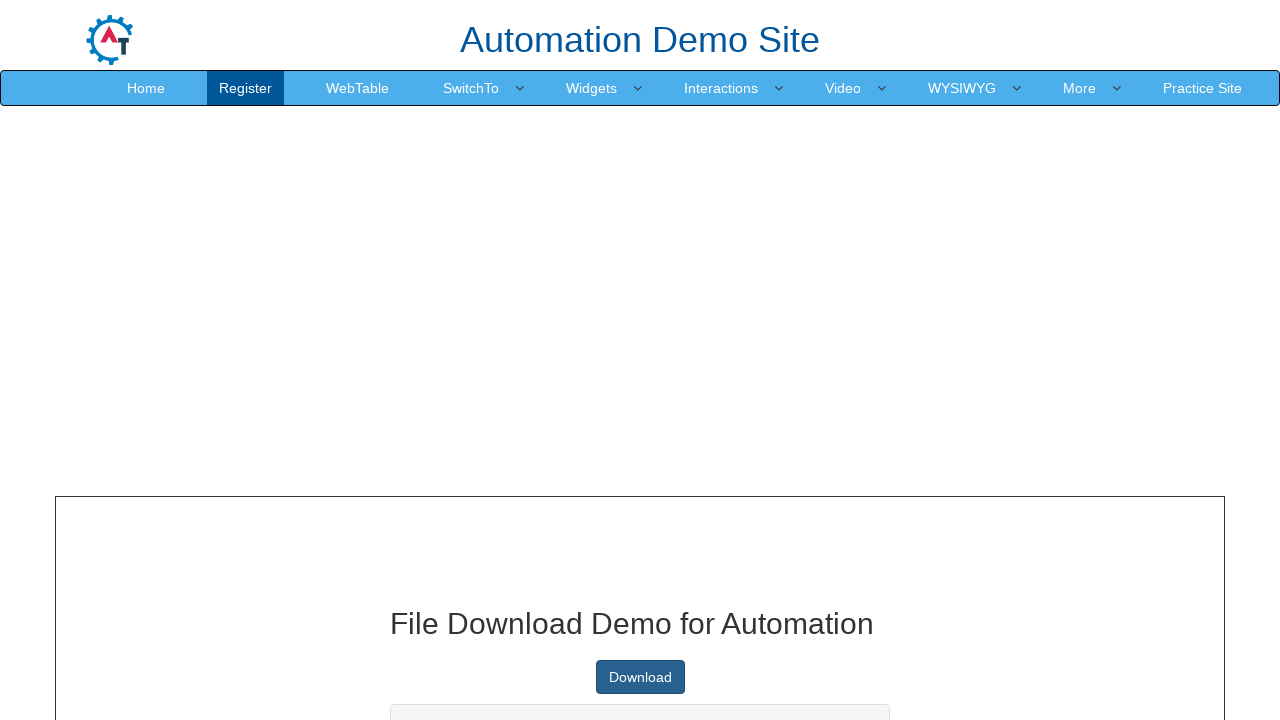